Waits for price to reach $100, books an item, then solves a mathematical challenge by calculating a logarithmic expression and submitting the answer

Starting URL: http://suninjuly.github.io/explicit_wait2.html

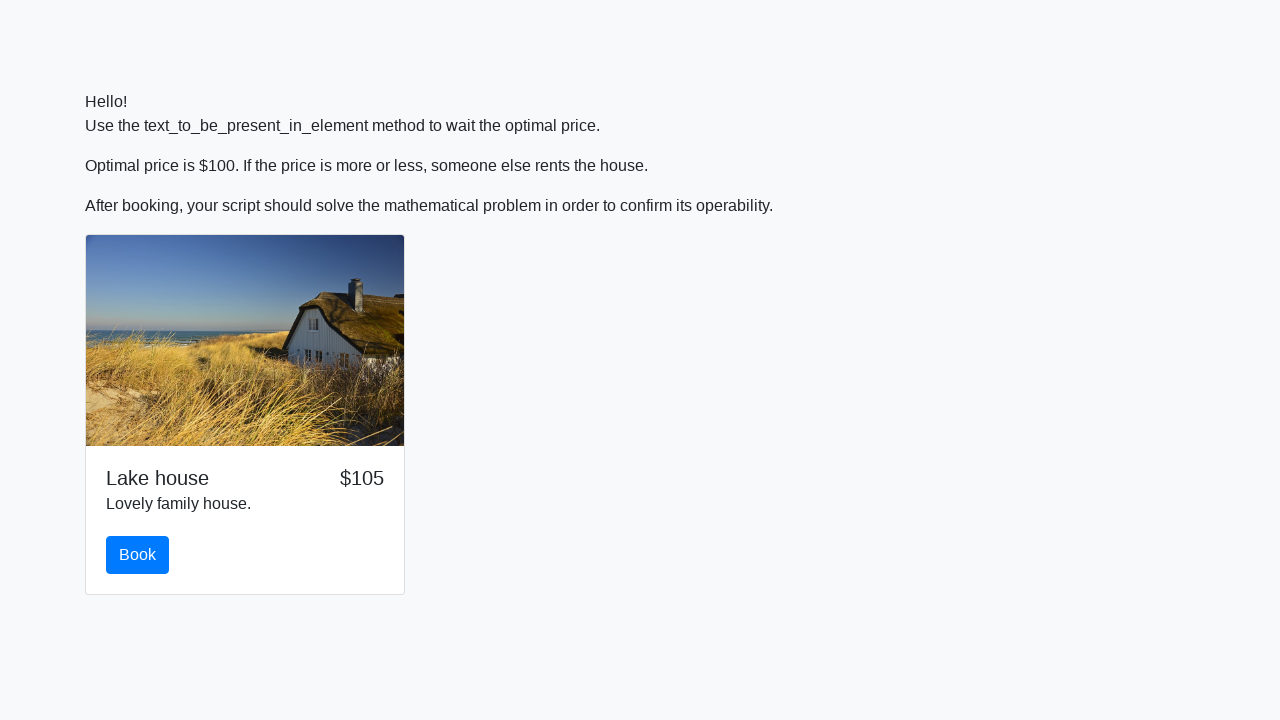

Waited for price to reach $100
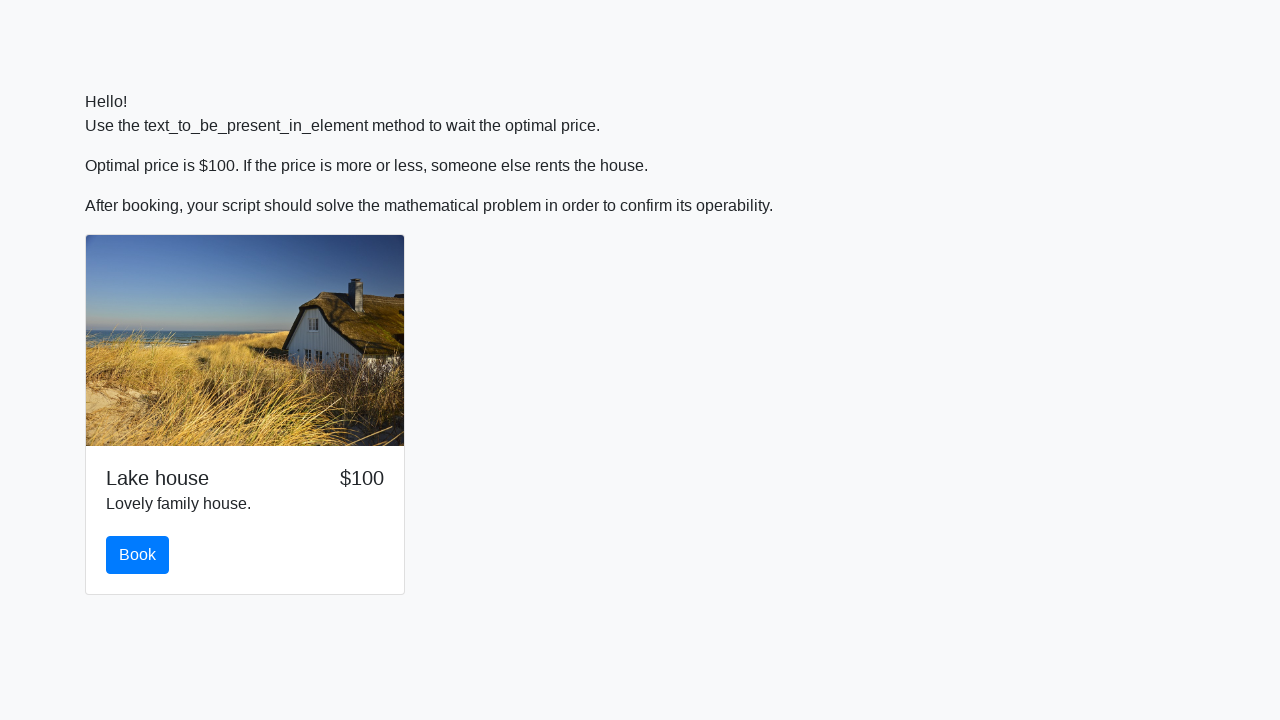

Clicked the book button at (138, 555) on #book
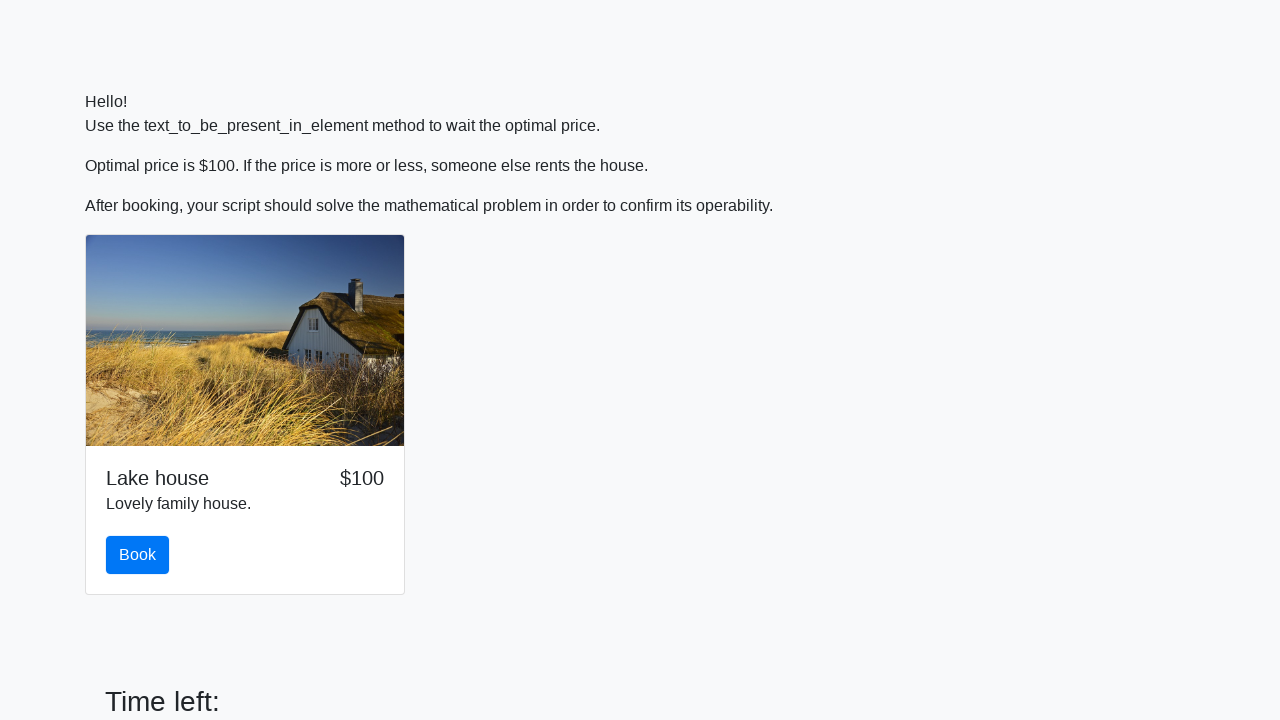

Math problem input field appeared
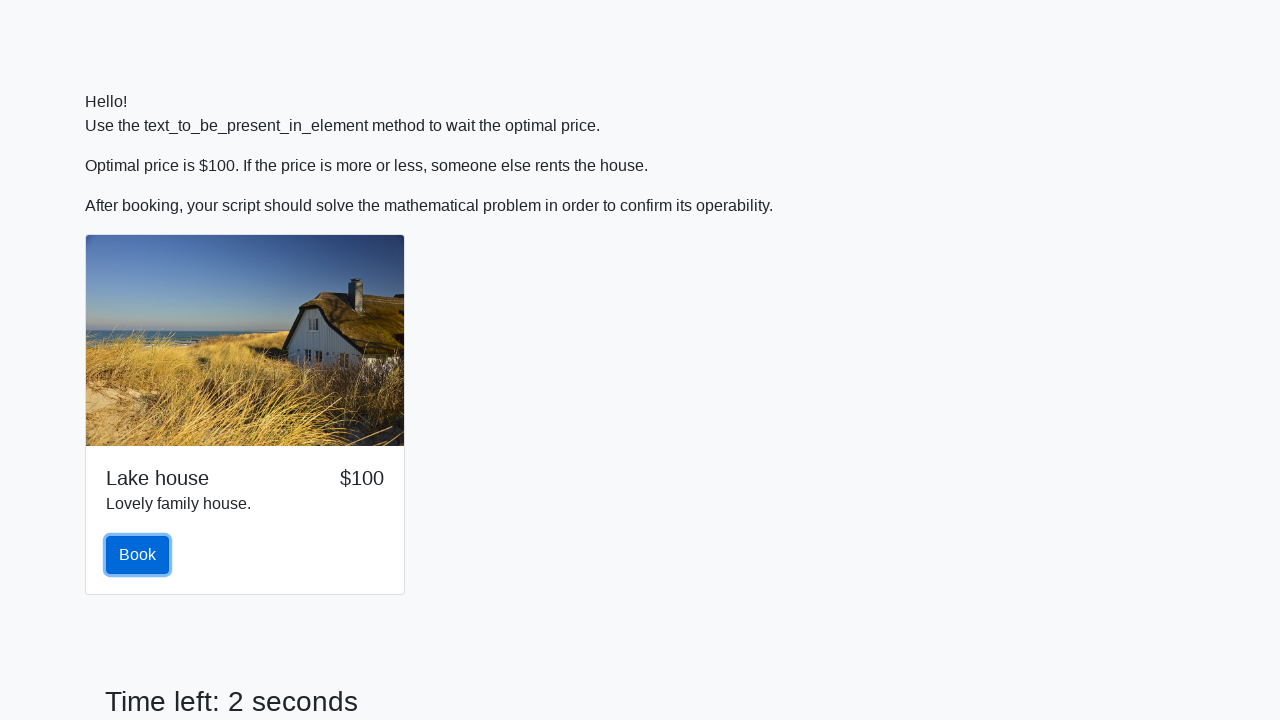

Retrieved value for calculation: 674
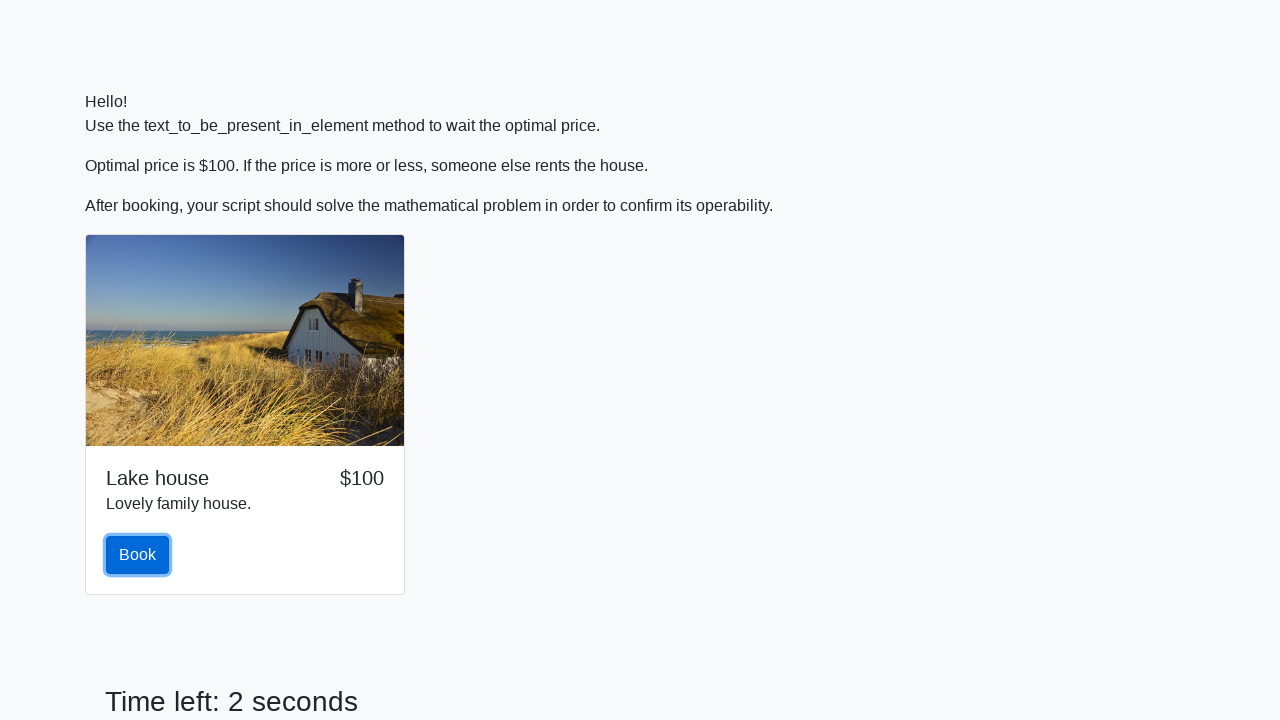

Calculated logarithmic expression result: 2.476643742678349
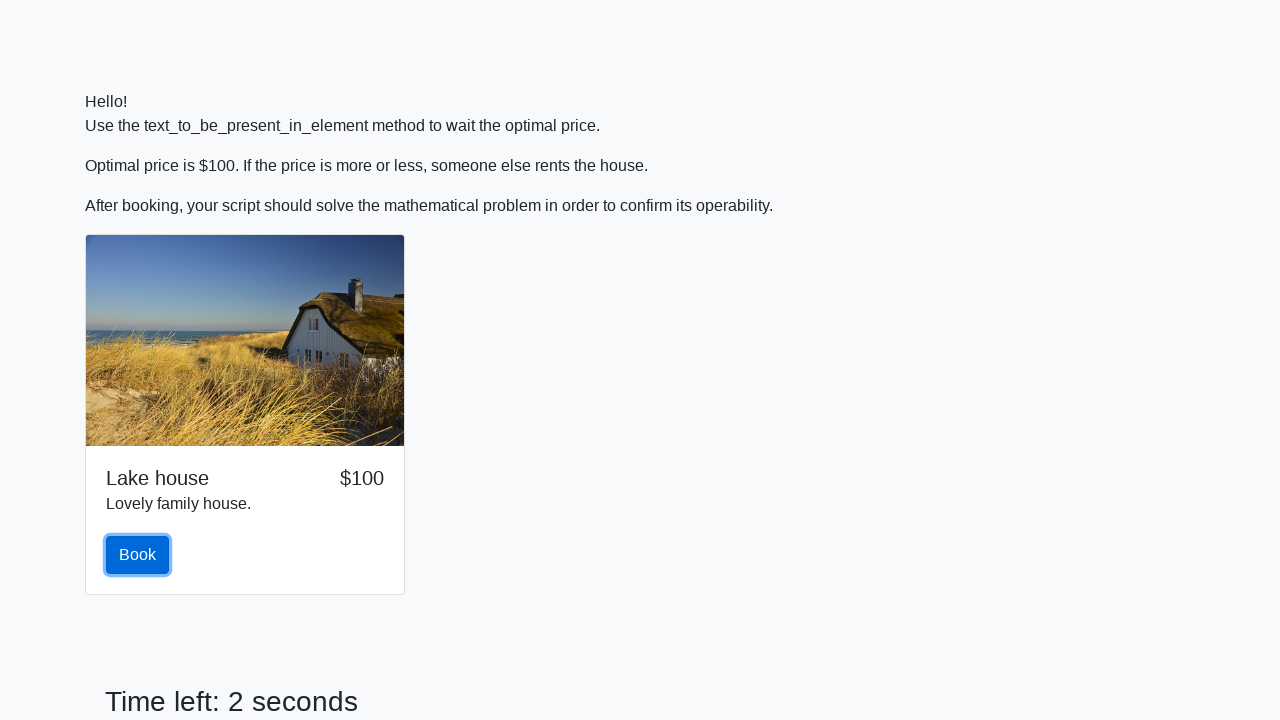

Filled answer field with calculated value: 2.476643742678349 on #answer
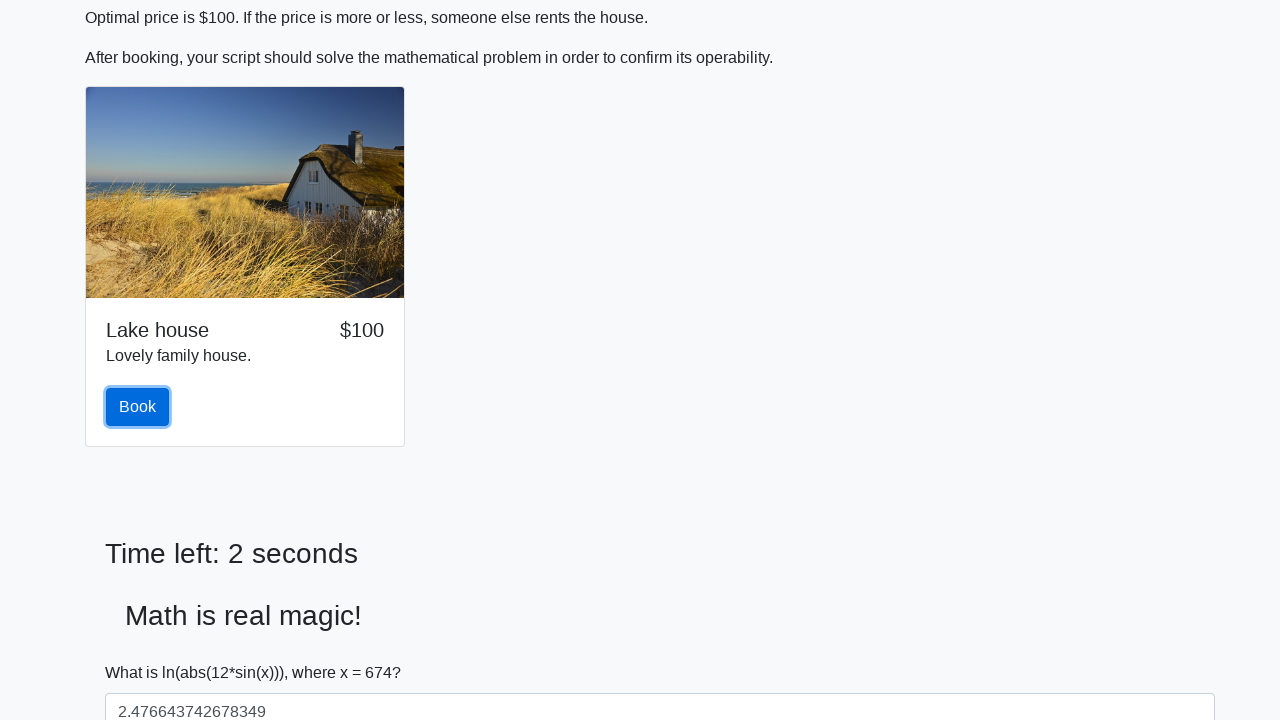

Clicked solve button to submit answer at (143, 651) on #solve
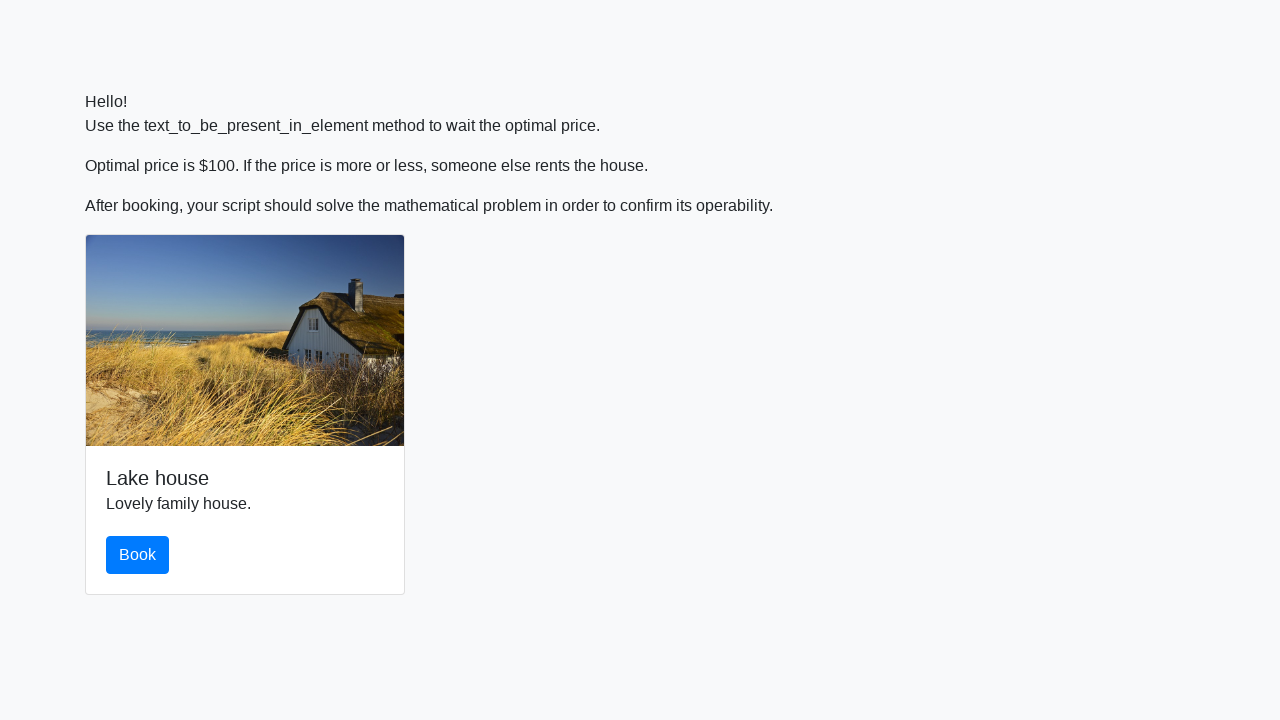

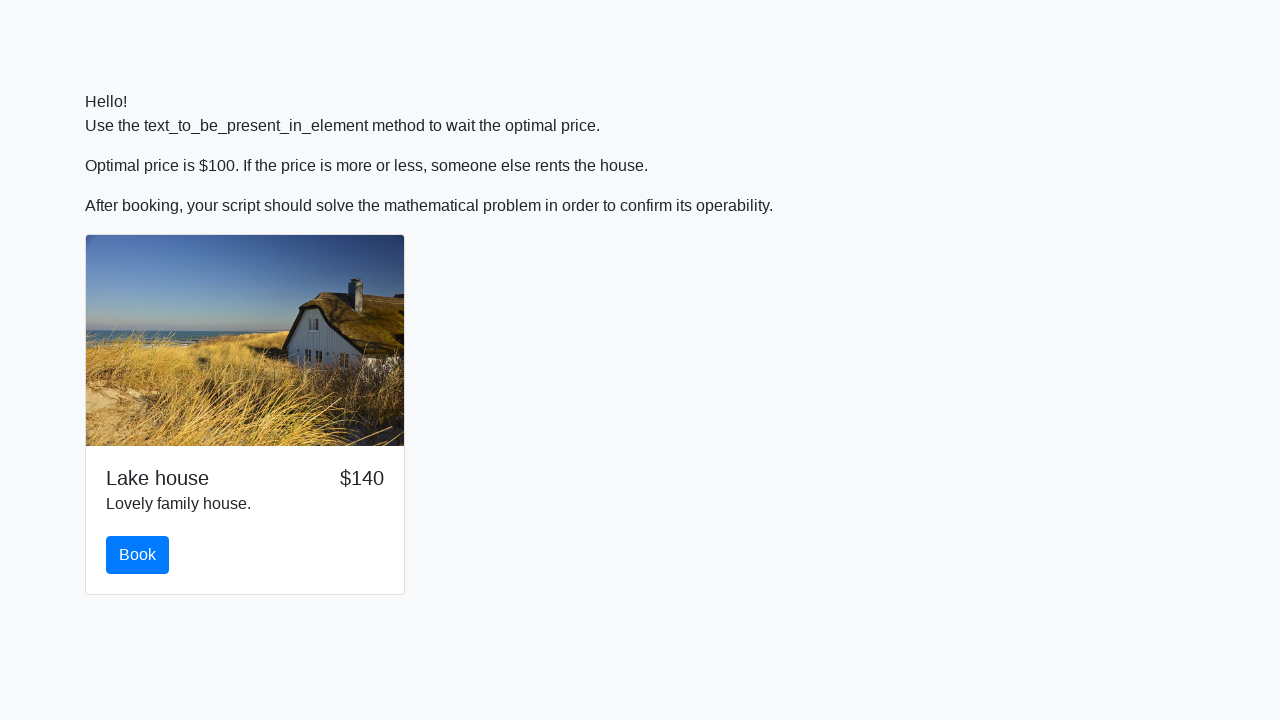